Tests date picker functionality by selecting a specific date (August 15, 2027) from a calendar widget and verifying the selected values

Starting URL: https://rahulshettyacademy.com/seleniumPractise/#/offers

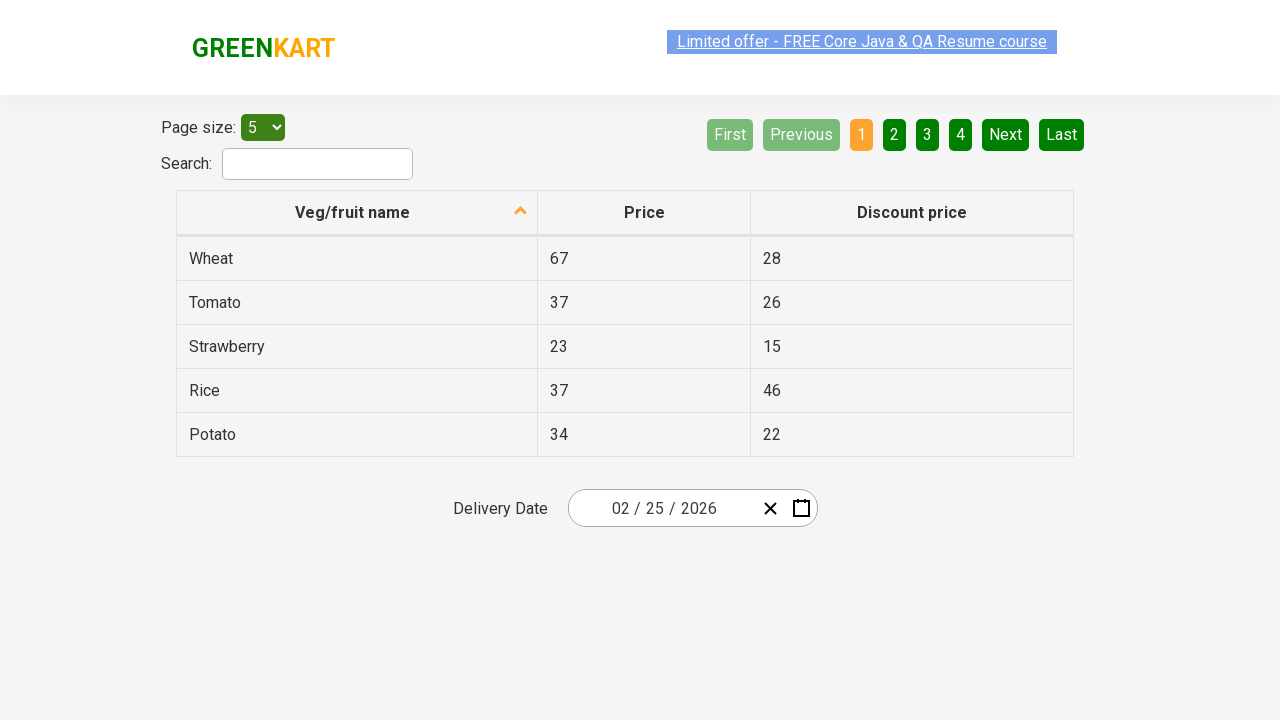

Clicked date picker to open calendar widget at (662, 508) on .react-date-picker__inputGroup
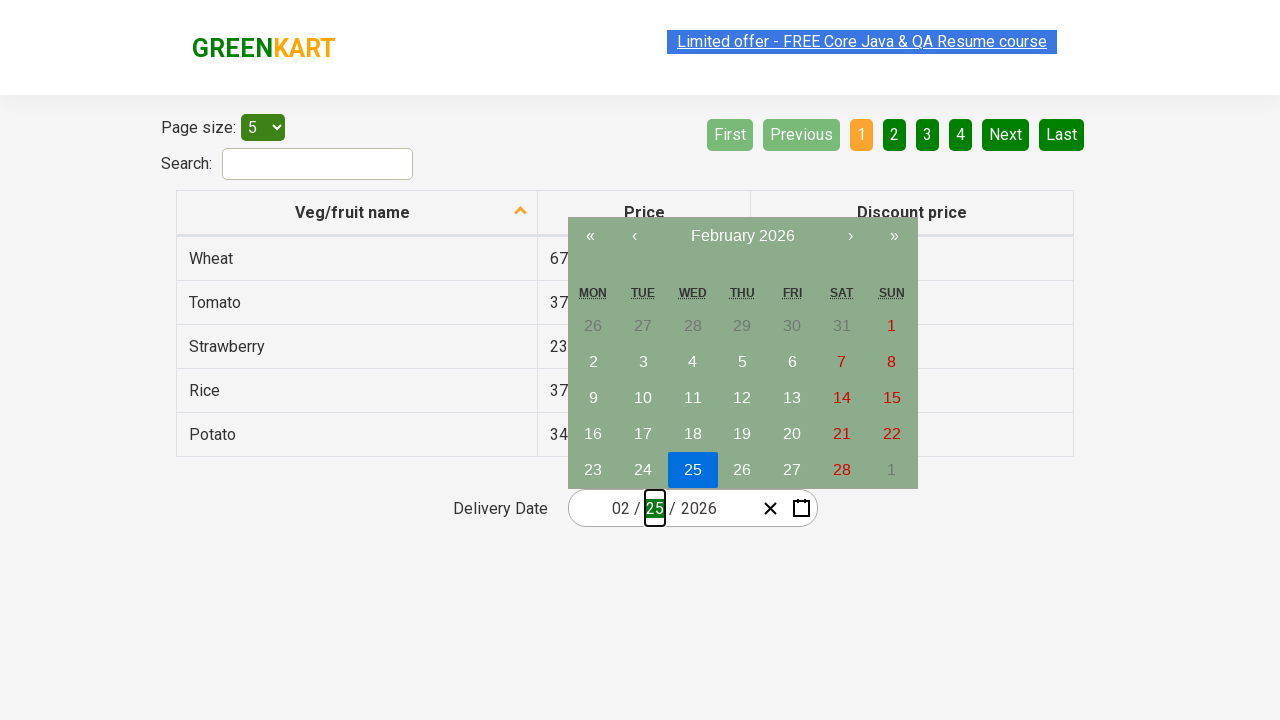

Clicked navigation label to navigate to year view at (742, 236) on .react-calendar__navigation__label
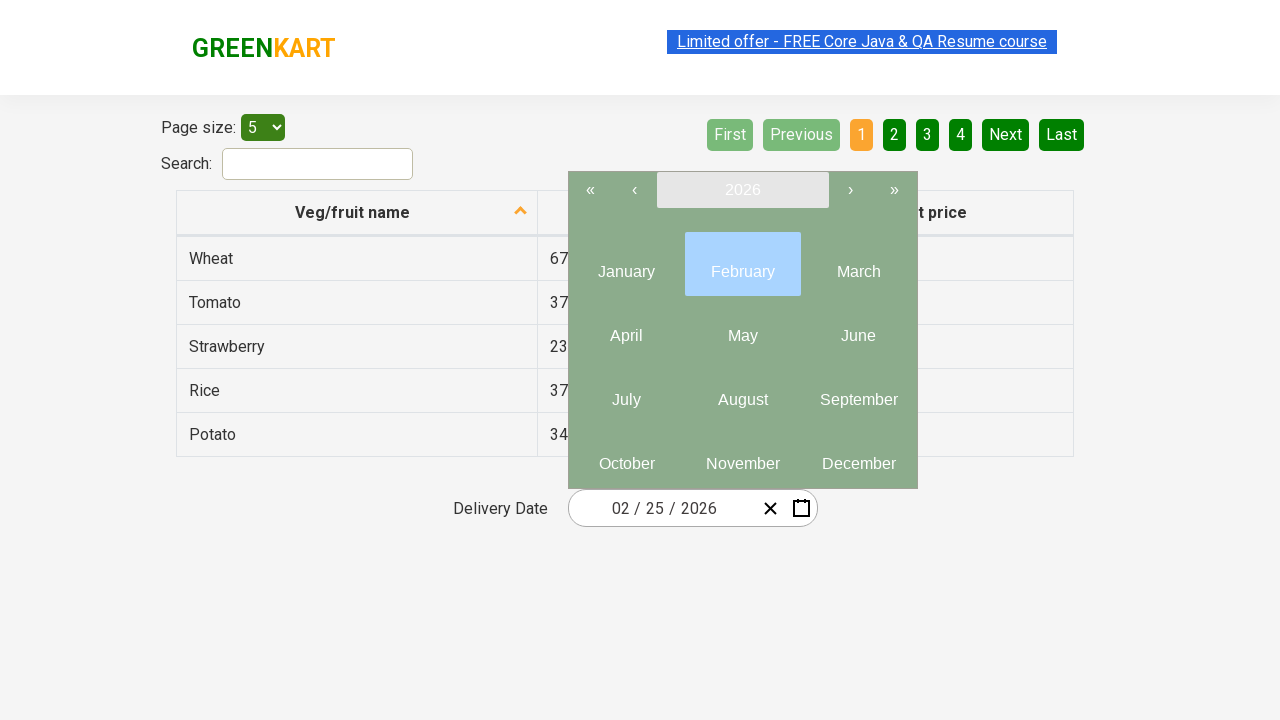

Clicked navigation label again to navigate to decade view at (742, 190) on .react-calendar__navigation__label
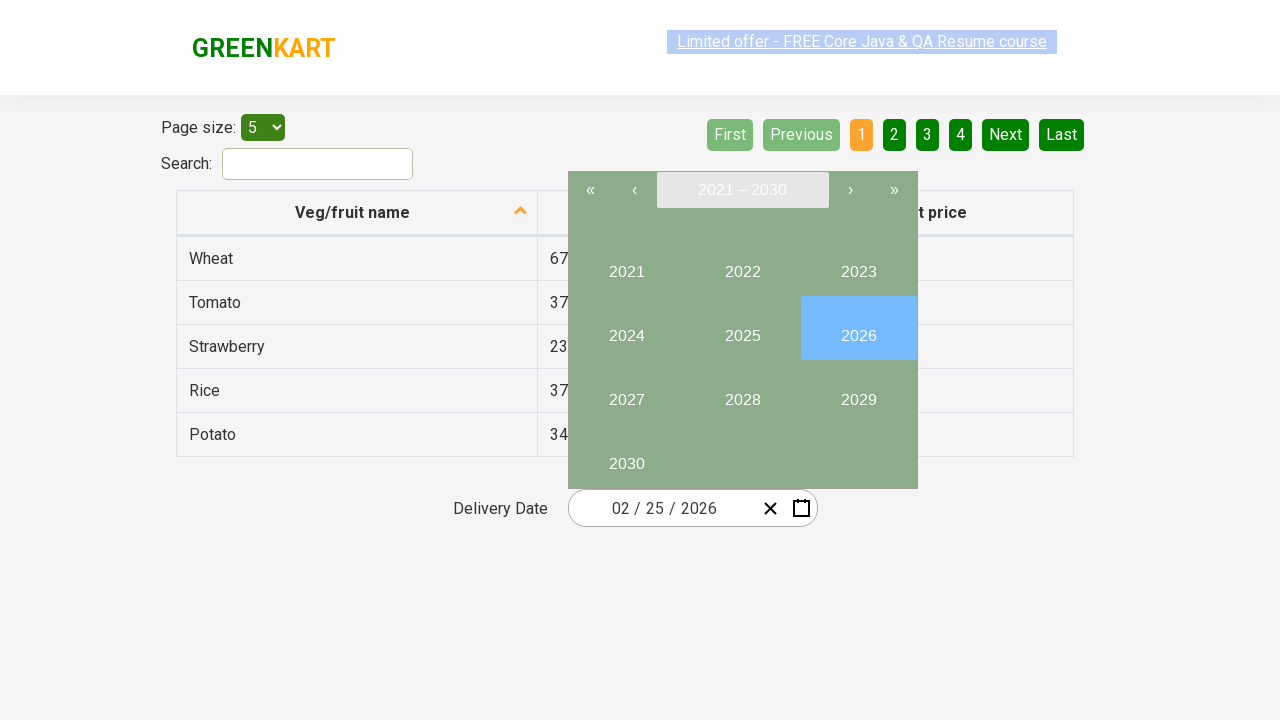

Selected year 2027 from decade view at (626, 392) on button:has-text('2027')
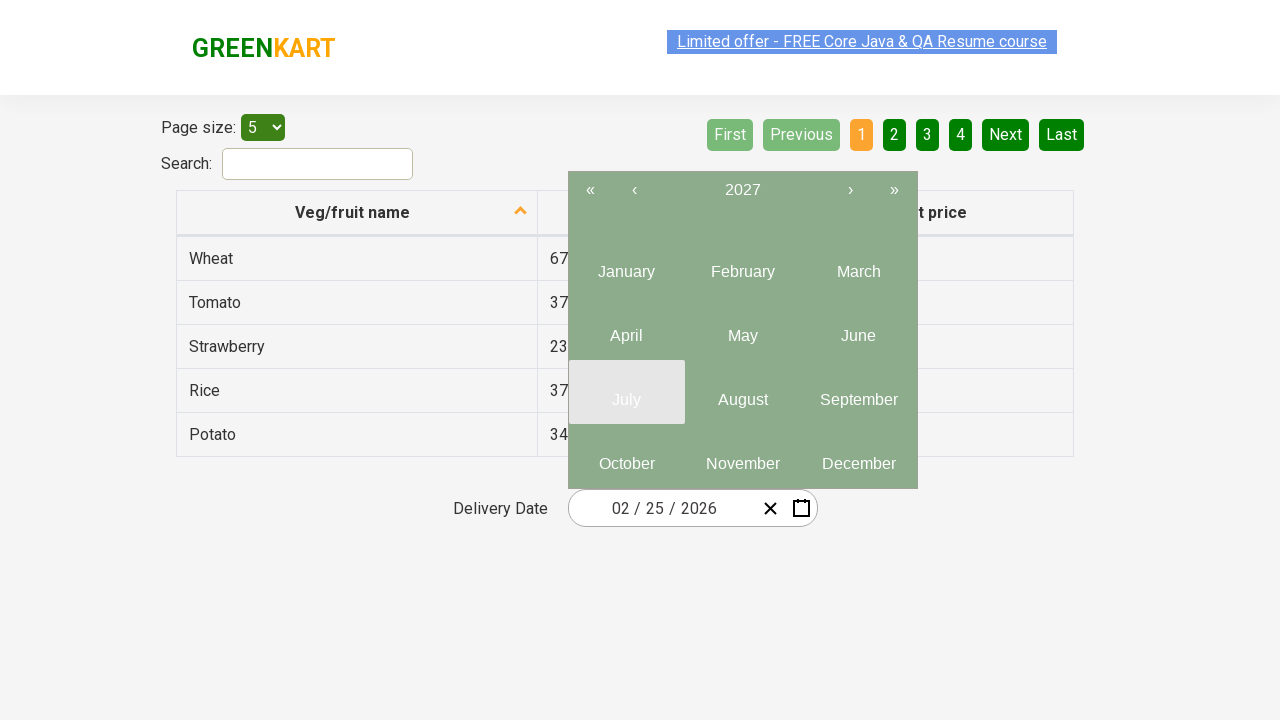

Selected August (month 8) from year 2027 at (742, 392) on .react-calendar__year-view__months__month >> nth=7
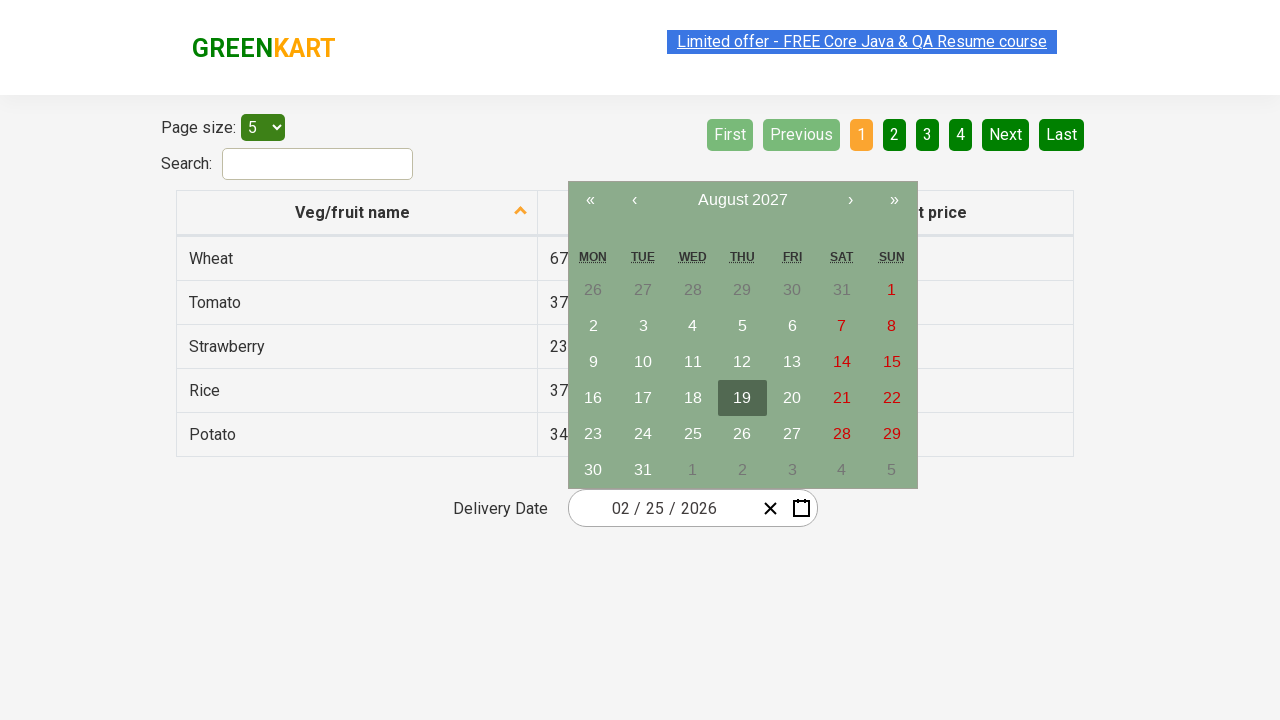

Selected day 15 from August calendar at (892, 362) on abbr:has-text('15')
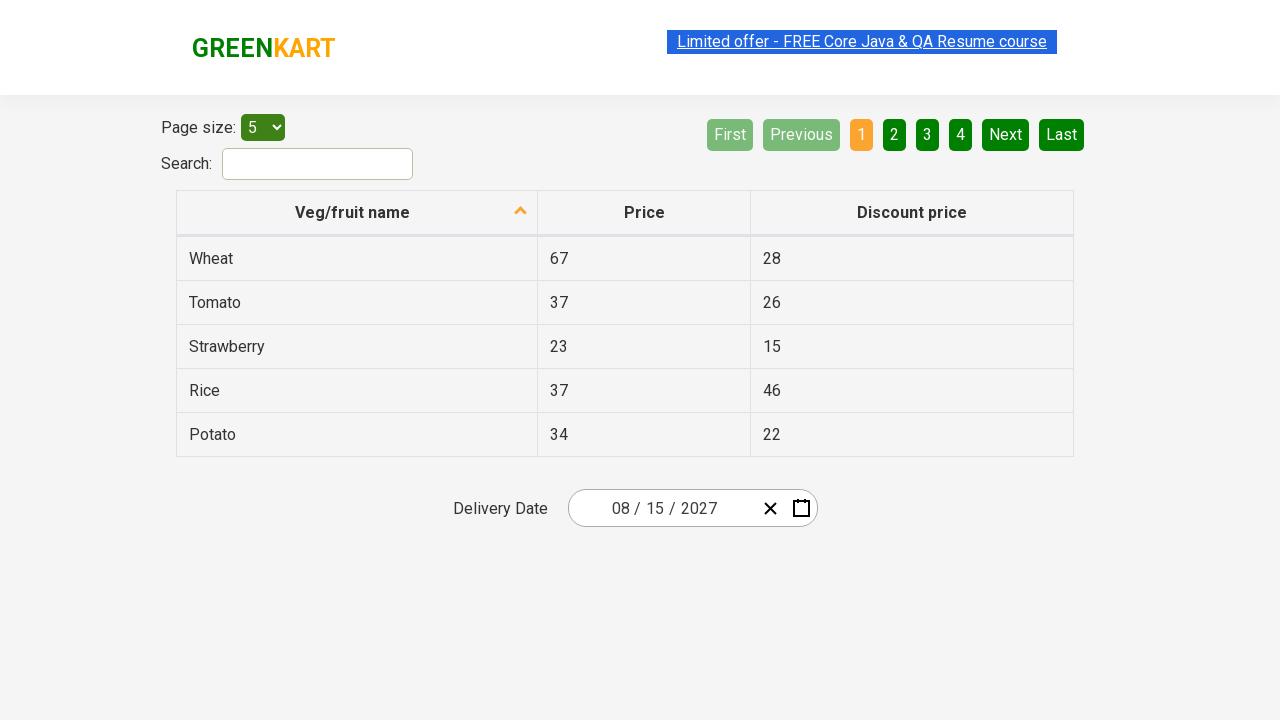

Retrieved all date input elements for verification
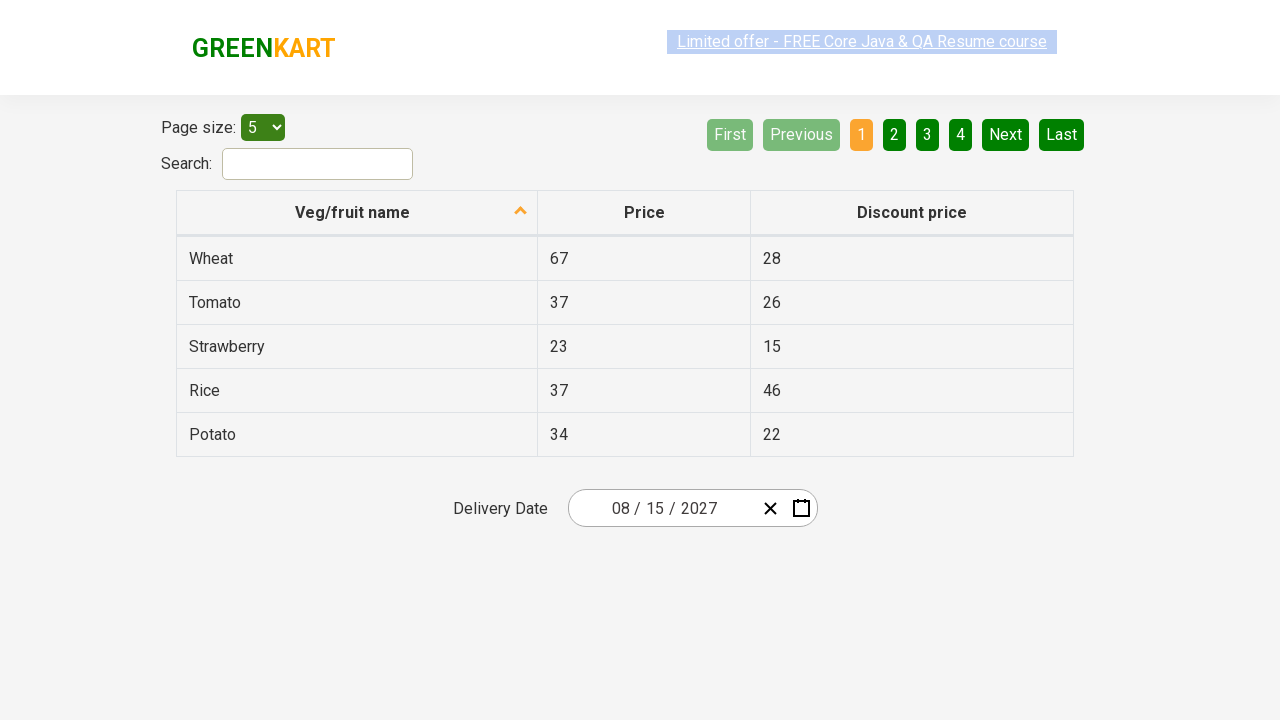

Verified date input 1: expected '8', got '8'
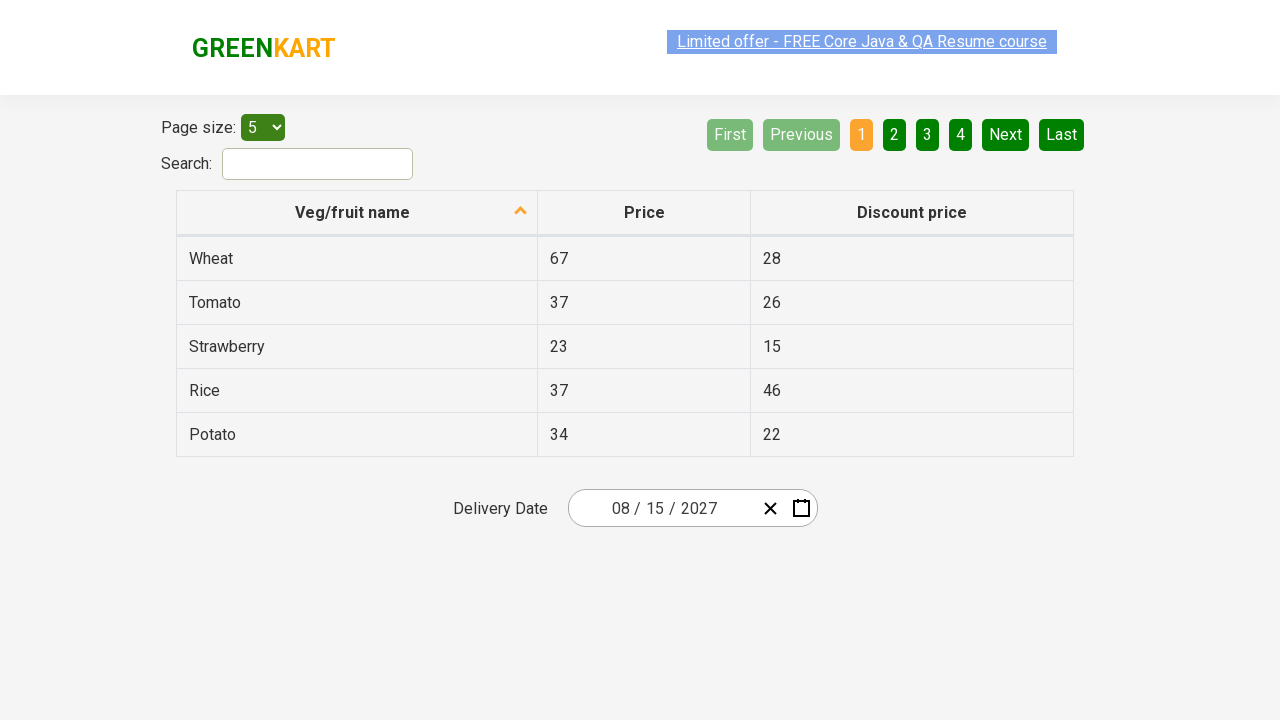

Verified date input 2: expected '15', got '15'
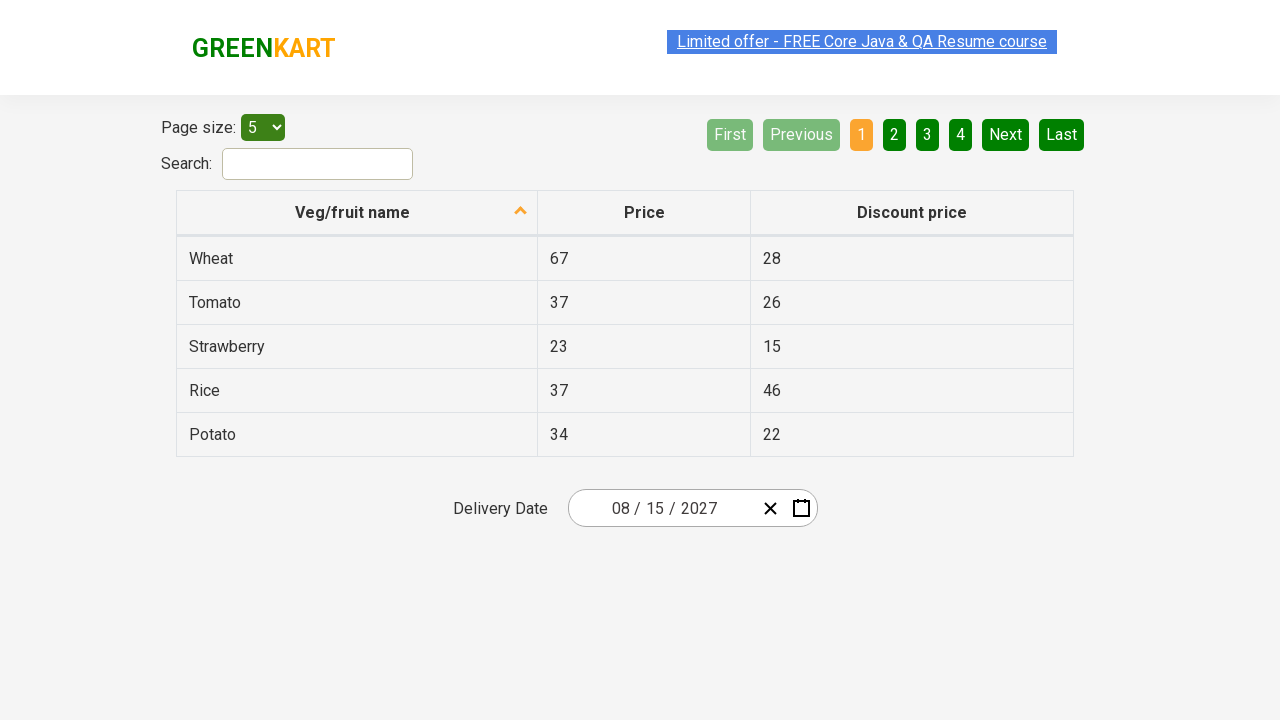

Verified date input 3: expected '2027', got '2027'
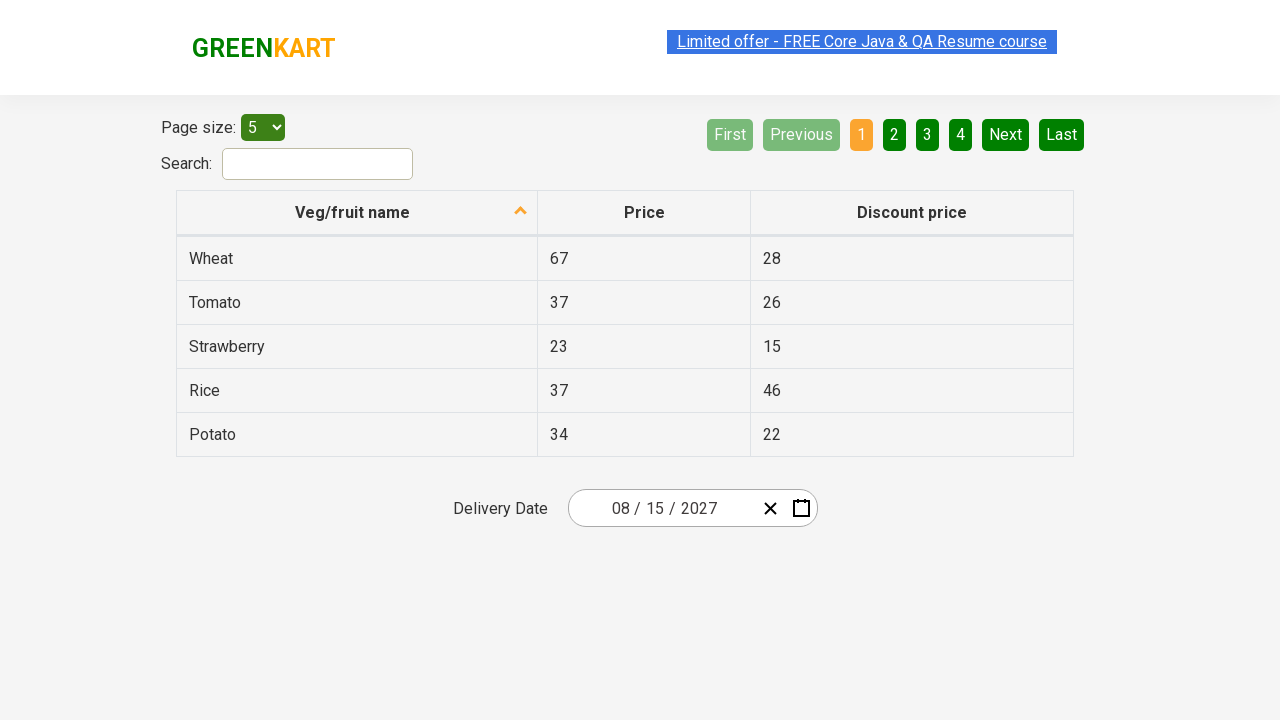

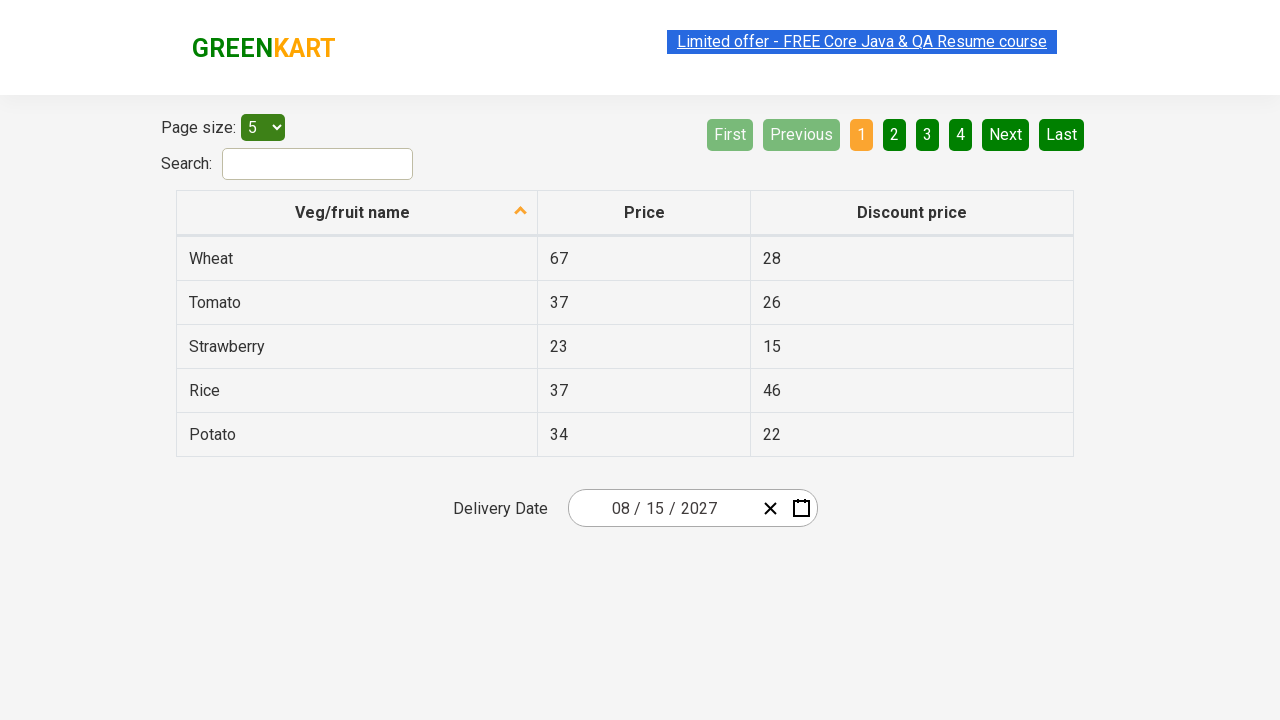